Tests the progress bar functionality on DemoQA by clicking the Start button and waiting for the progress bar to update

Starting URL: https://demoqa.com/progress-bar

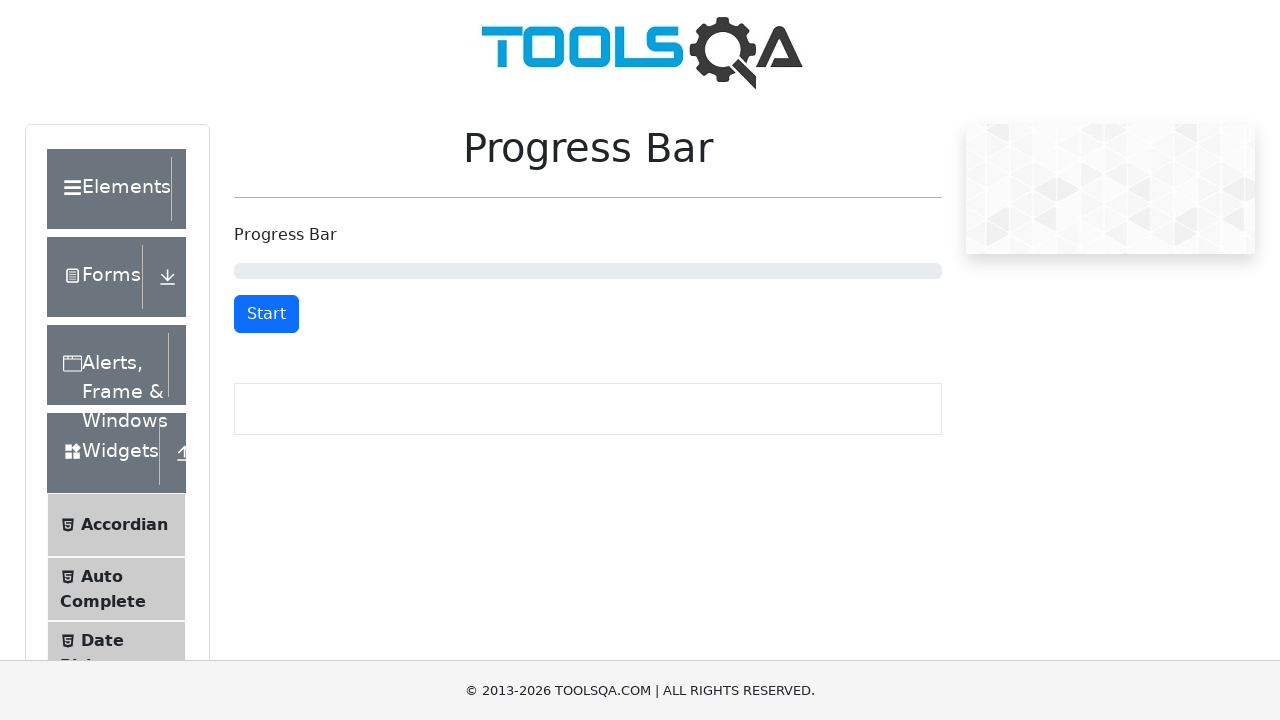

Clicked the Start button to begin the progress bar at (266, 314) on #startStopButton
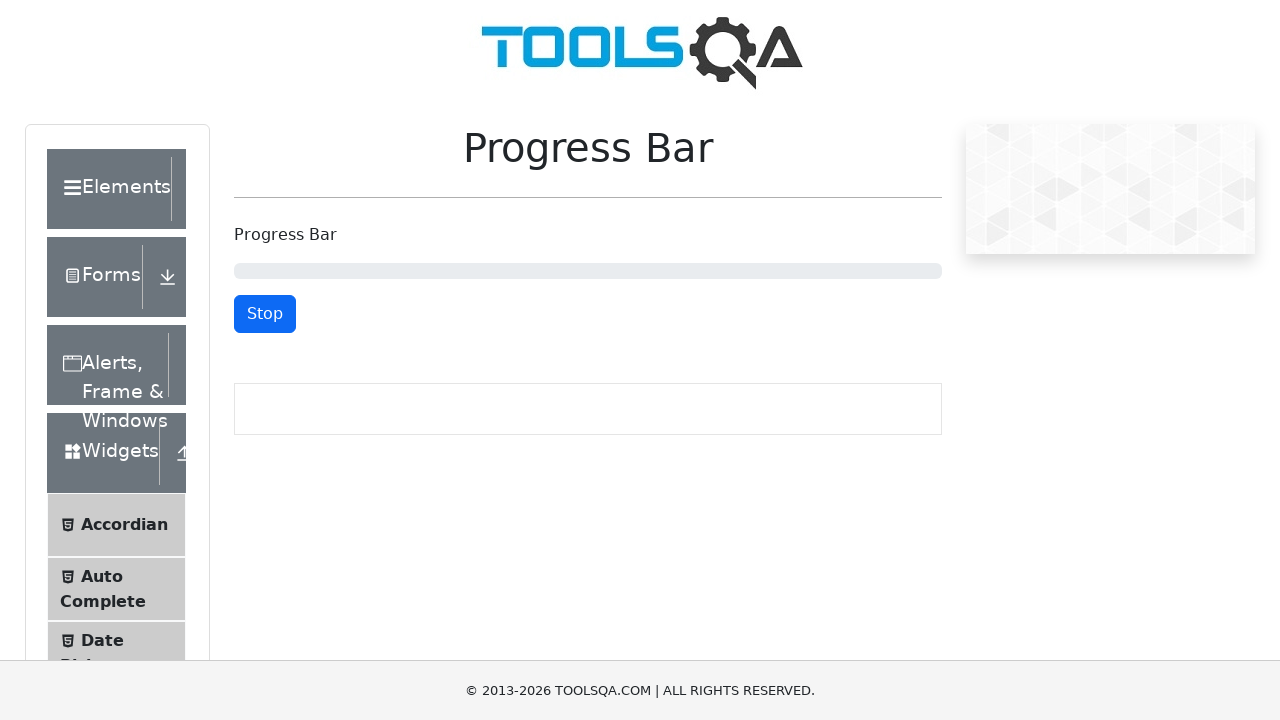

Progress bar started updating and aria-valuenow changed from 0
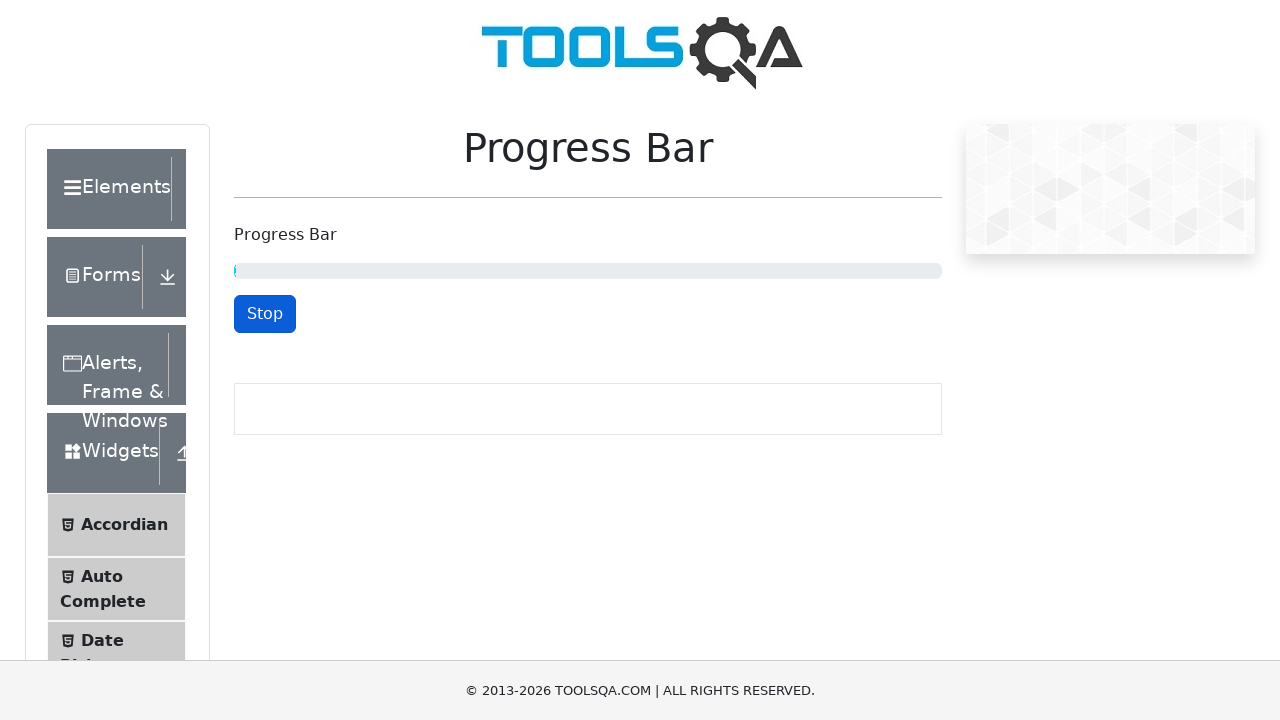

Clicked the Stop button to pause the progress bar at (265, 314) on #startStopButton
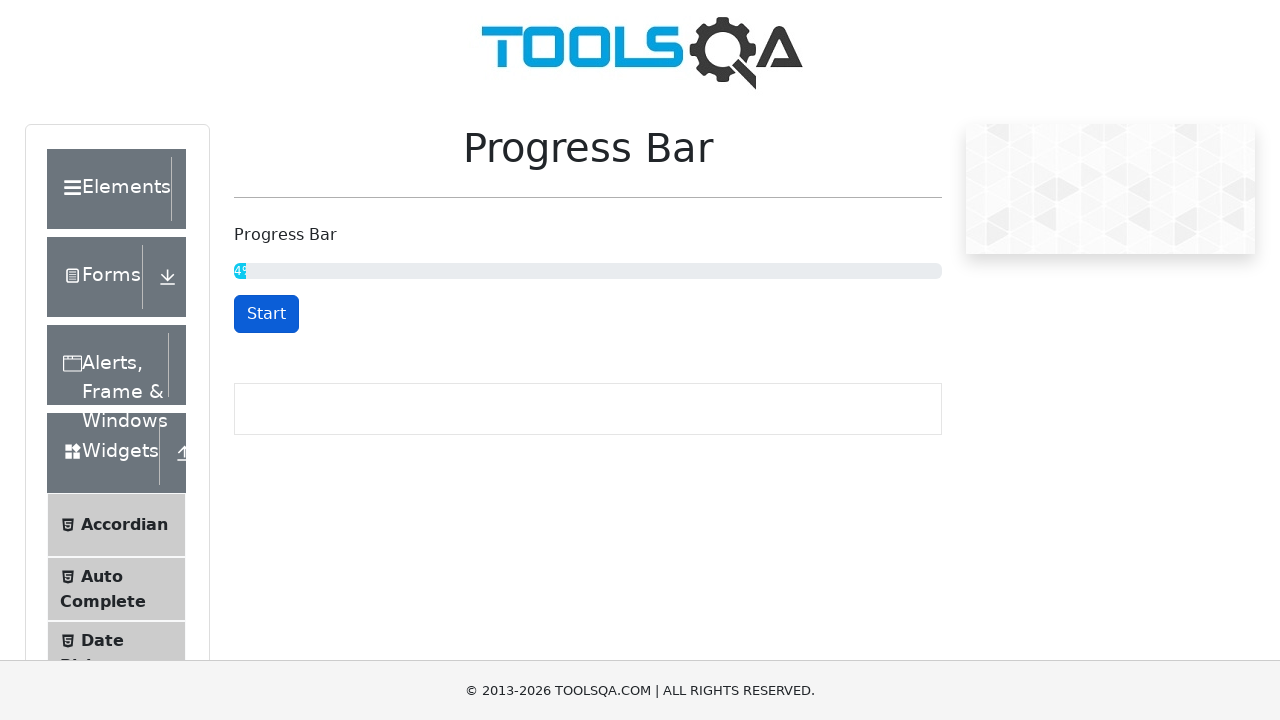

Progress bar element is visible on the page
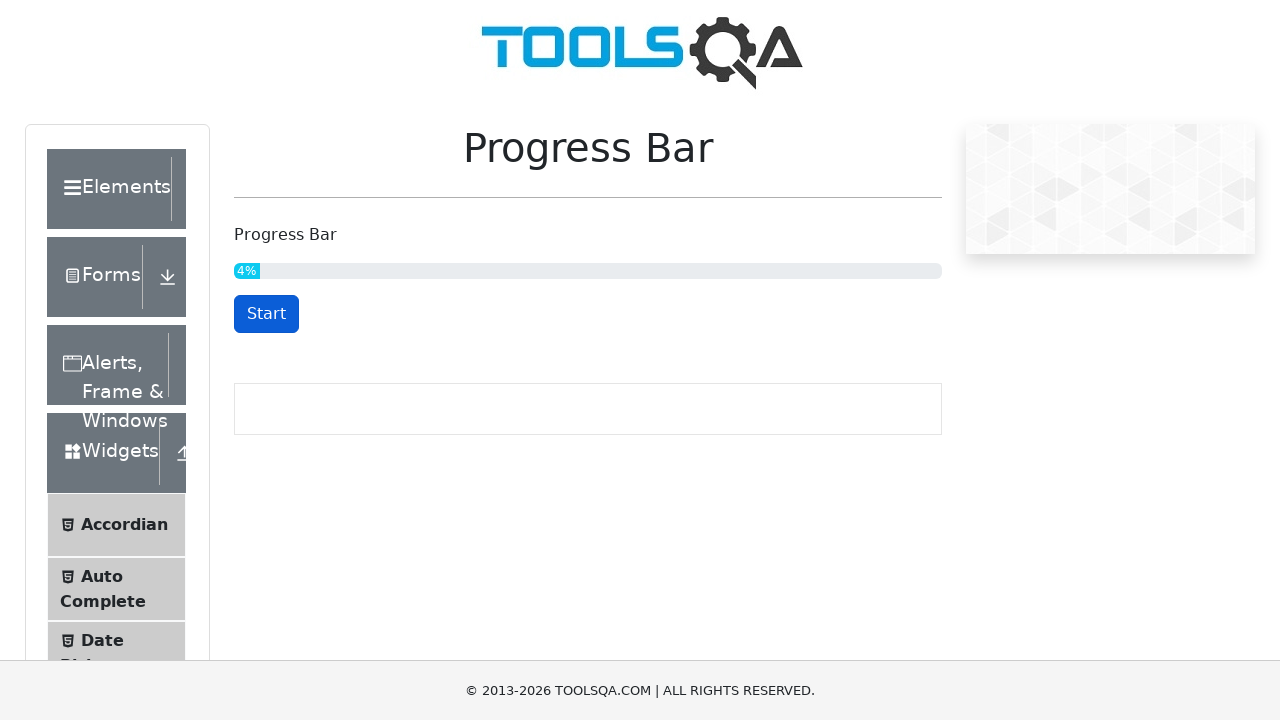

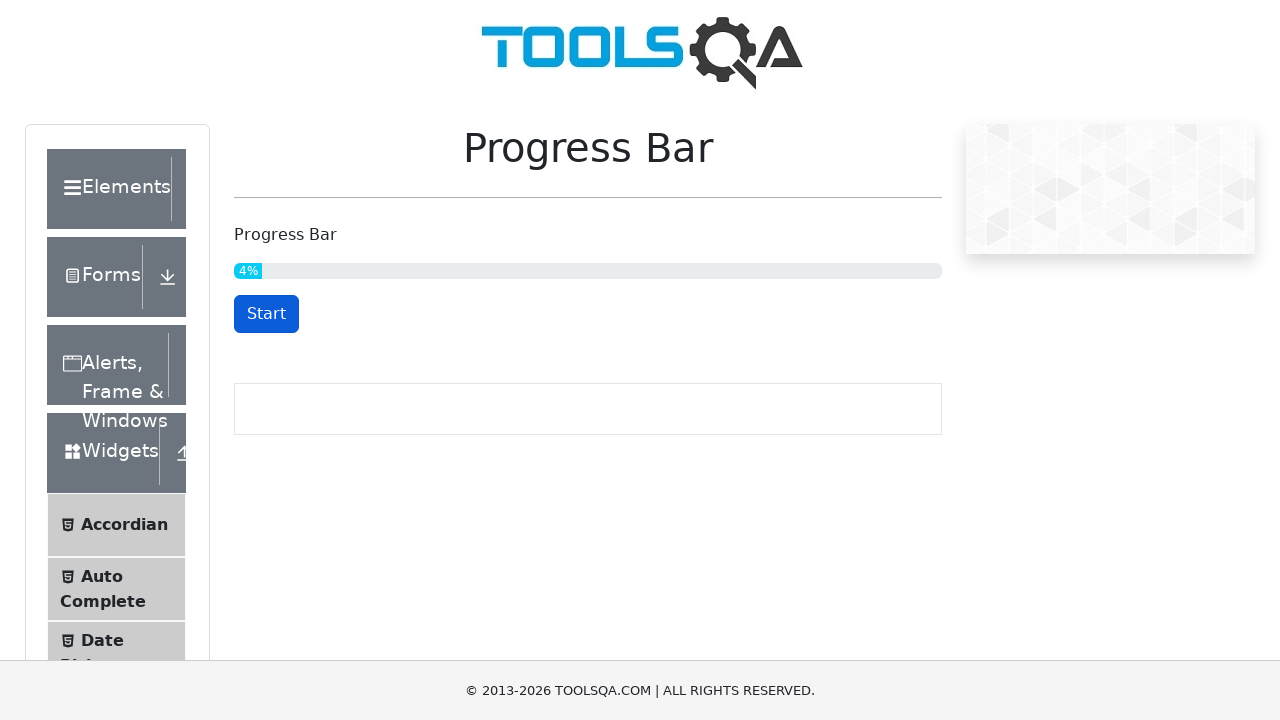